Tests JavaScript prompt popup functionality by clicking a button to trigger a prompt, entering text into the prompt, and accepting it.

Starting URL: https://the-internet.herokuapp.com/javascript_alerts

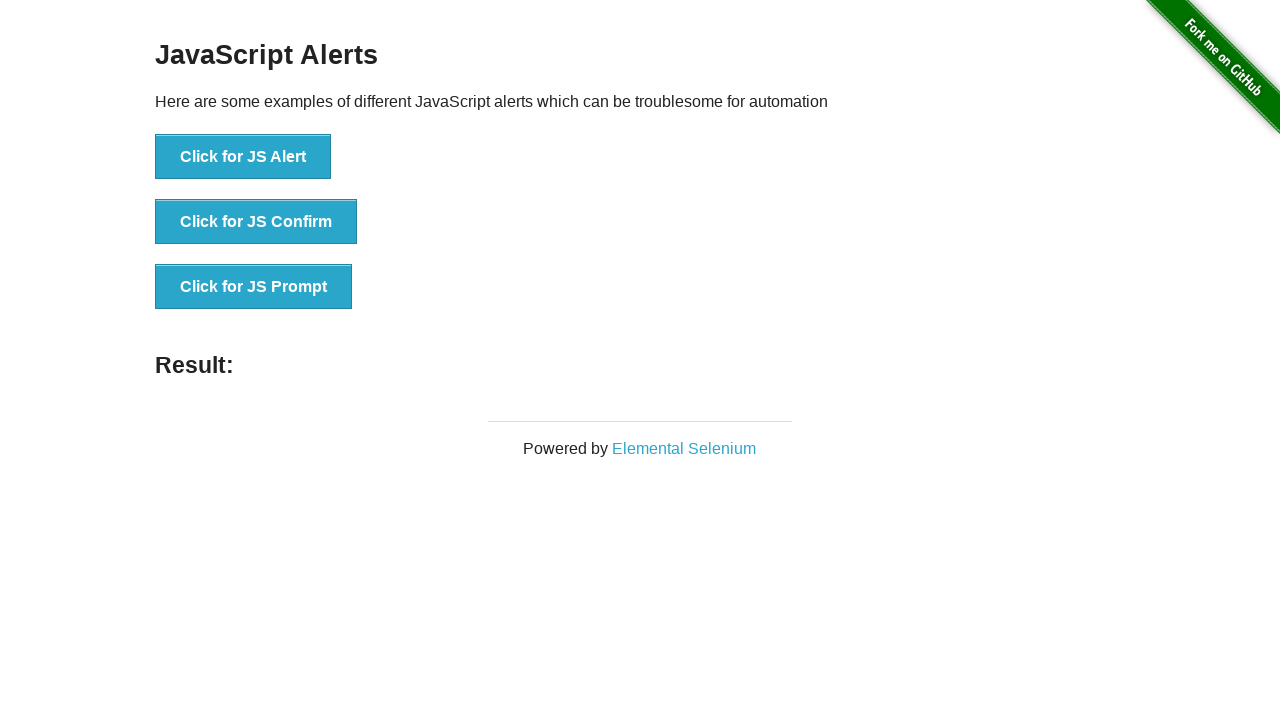

Clicked the 'Click for JS Prompt' button to trigger the JavaScript prompt dialog at (254, 287) on xpath=//button[text()='Click for JS Prompt']
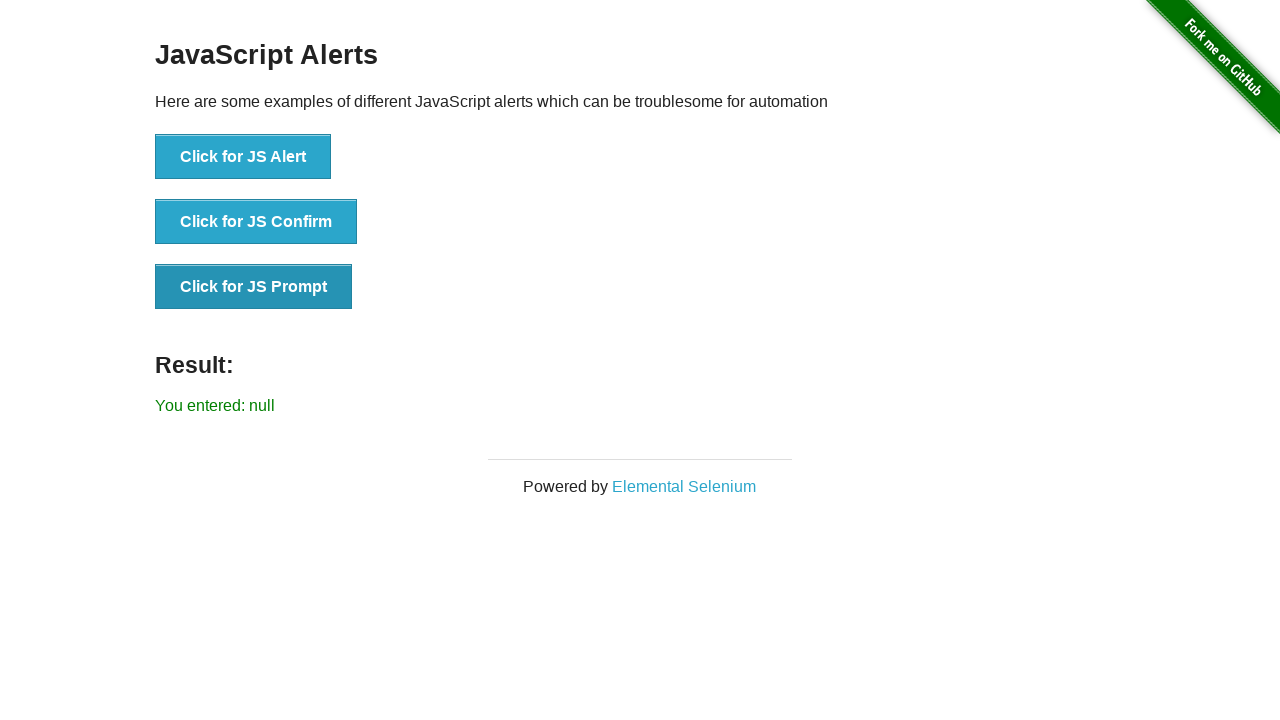

Registered dialog event handler to accept prompts with 'good'
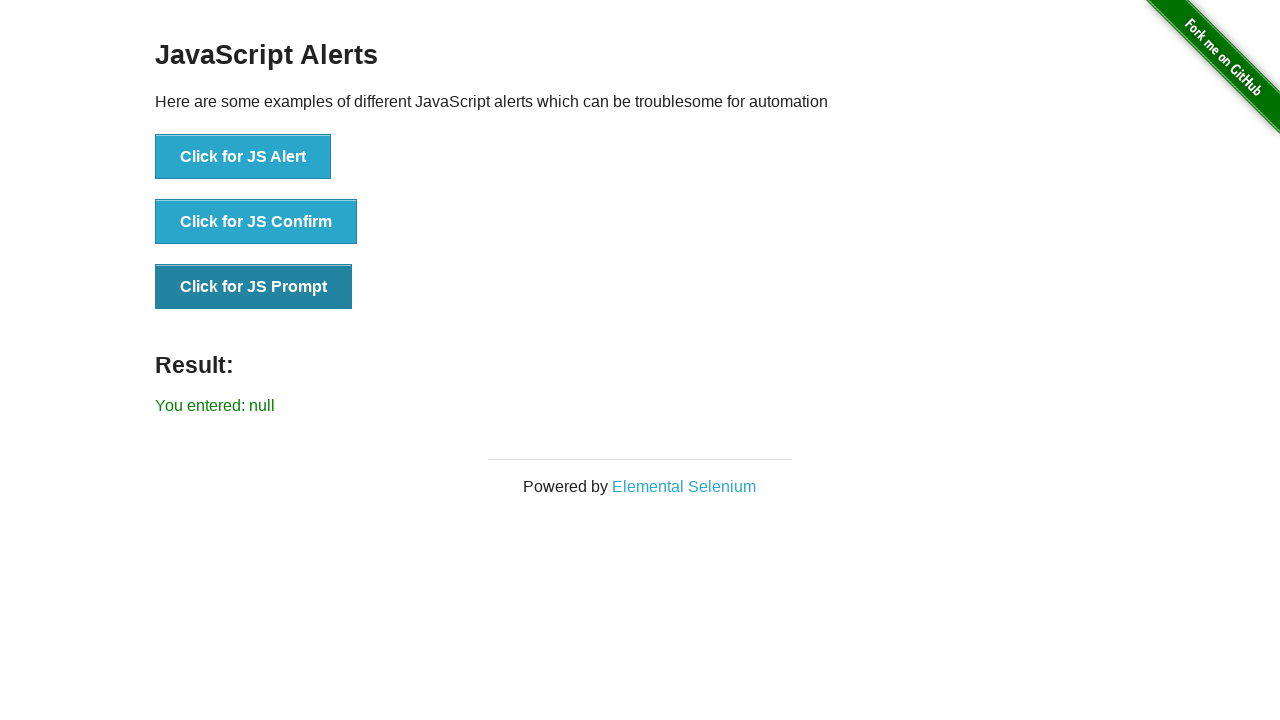

Removed the previous dialog event listener
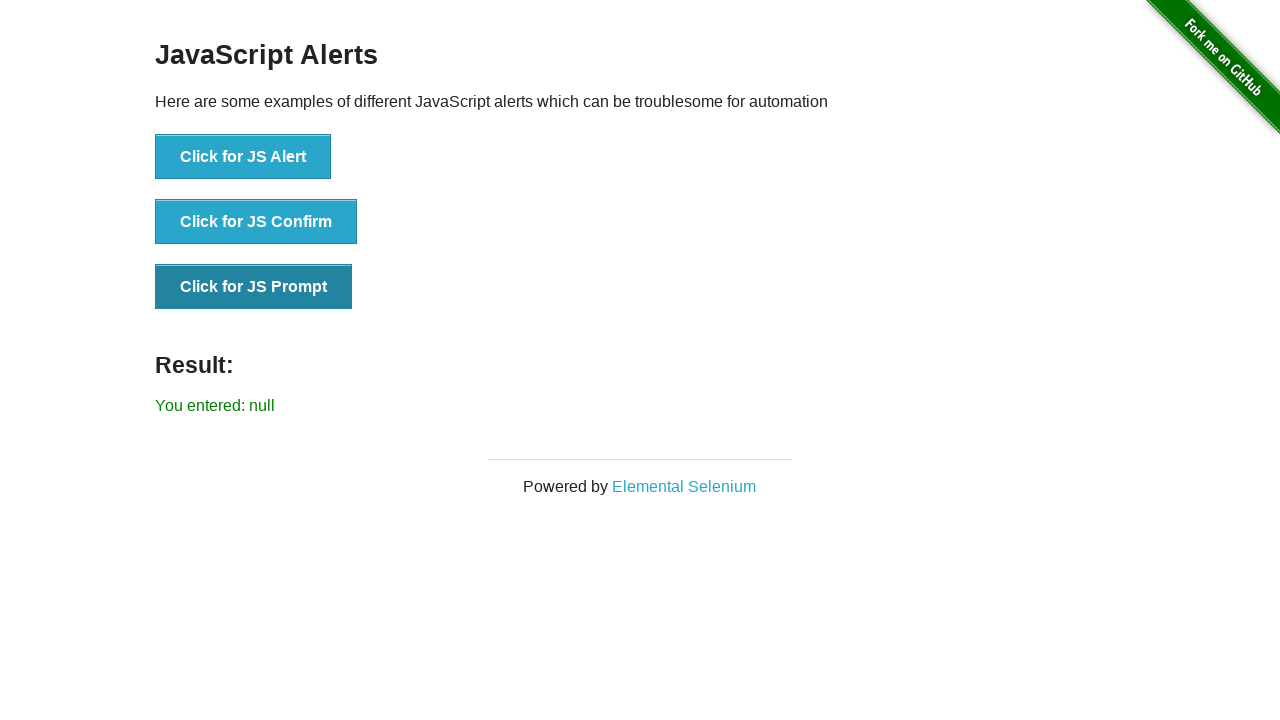

Registered one-time dialog handler to accept the prompt with 'good'
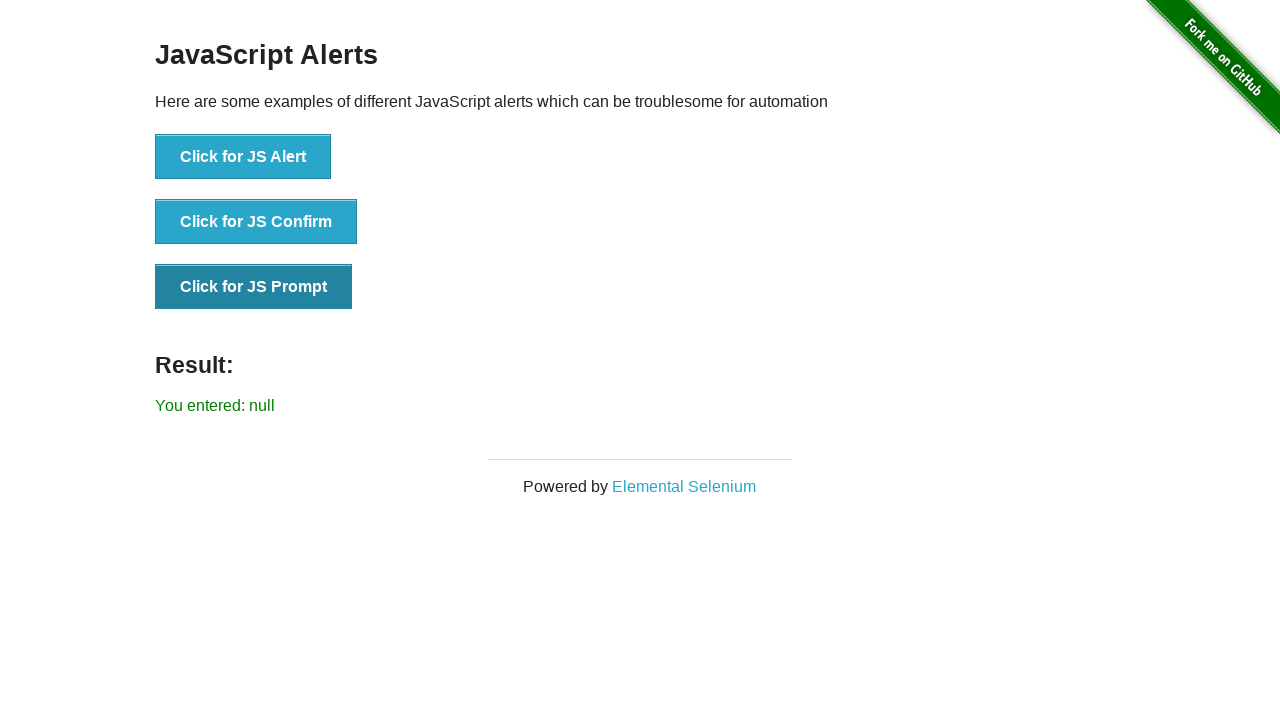

Clicked the 'Click for JS Prompt' button to trigger the prompt dialog at (254, 287) on xpath=//button[text()='Click for JS Prompt']
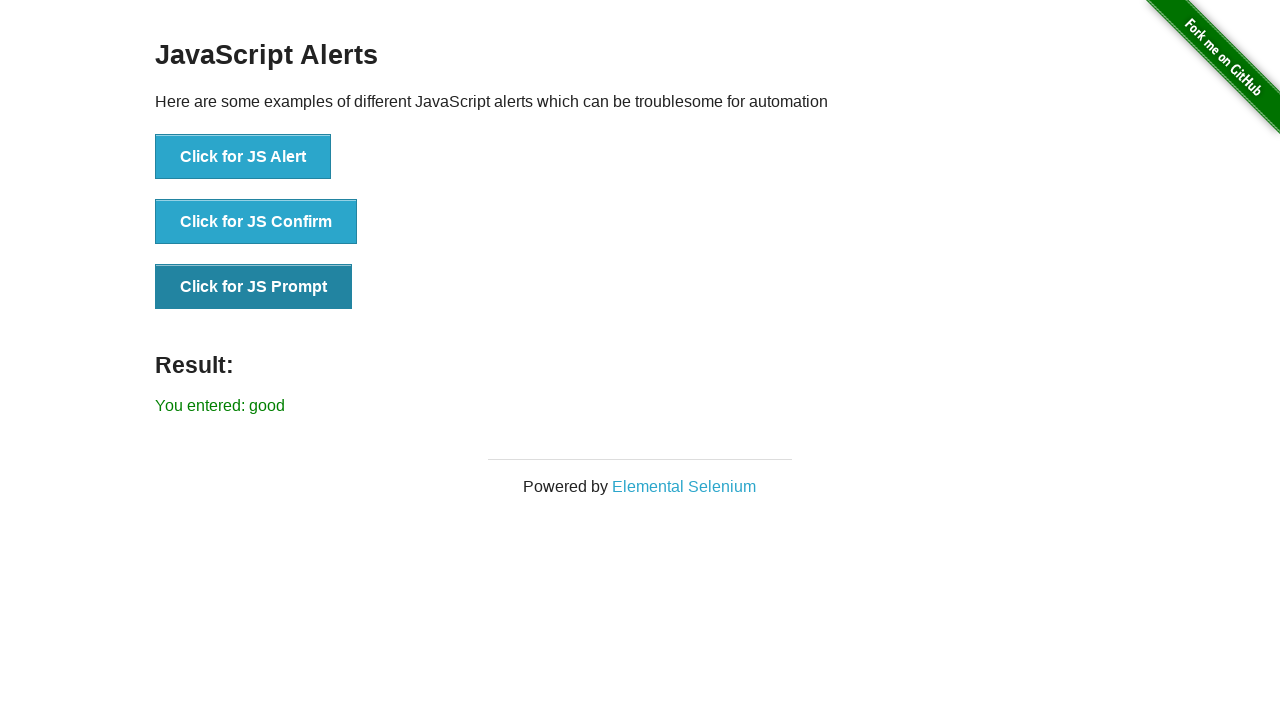

Result element appeared after accepting the prompt with 'good'
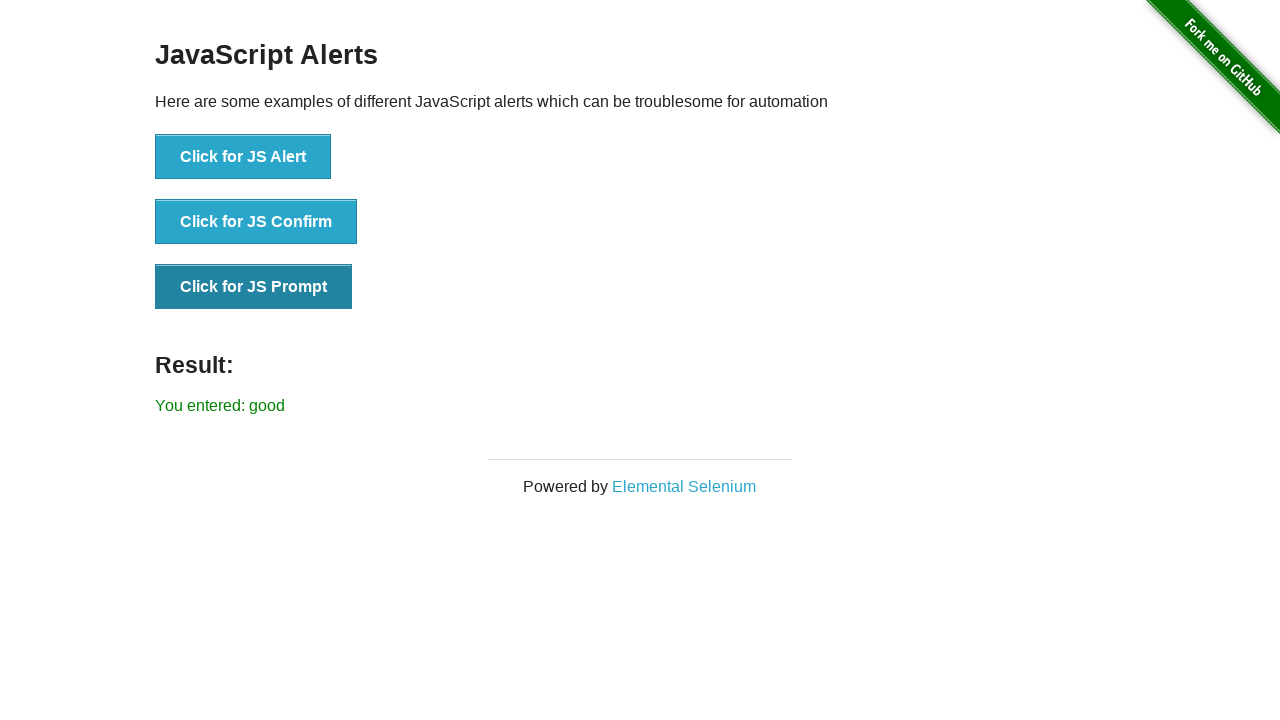

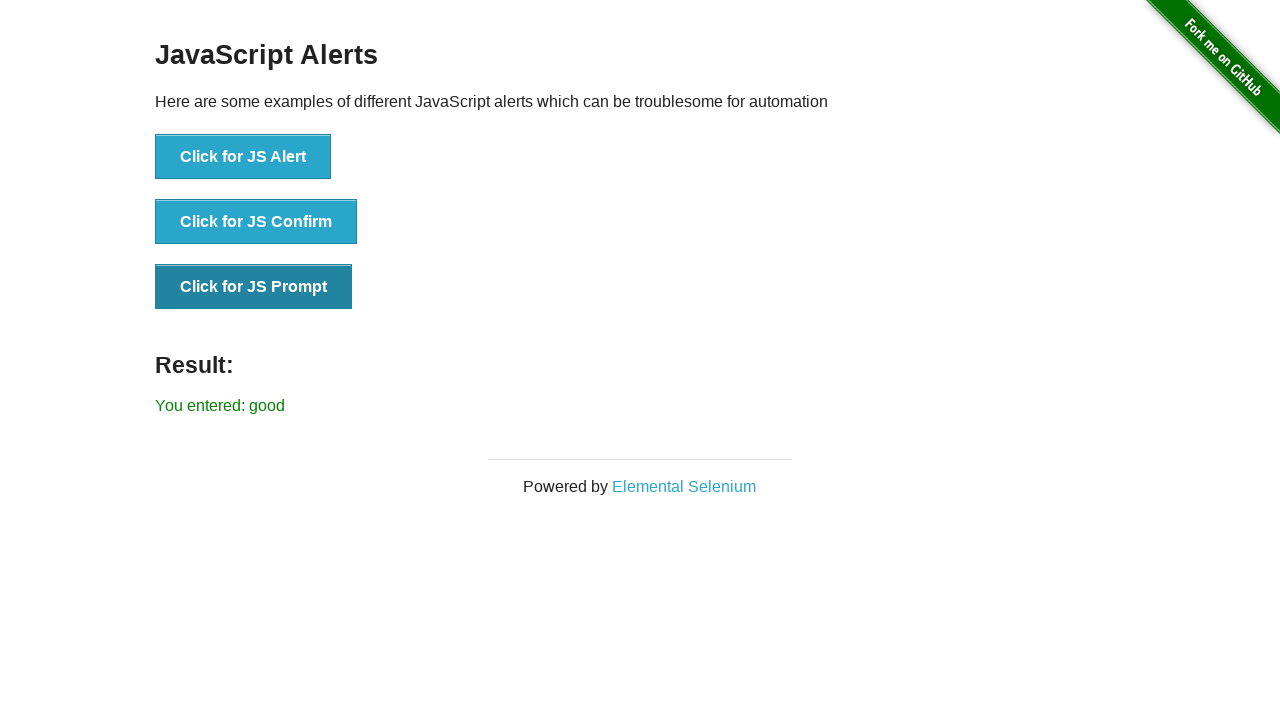